Tests getting selected options from a multi-select dropdown on W3Schools

Starting URL: https://www.w3schools.com/tags/tryit.asp?filename=tryhtml_select_multiple

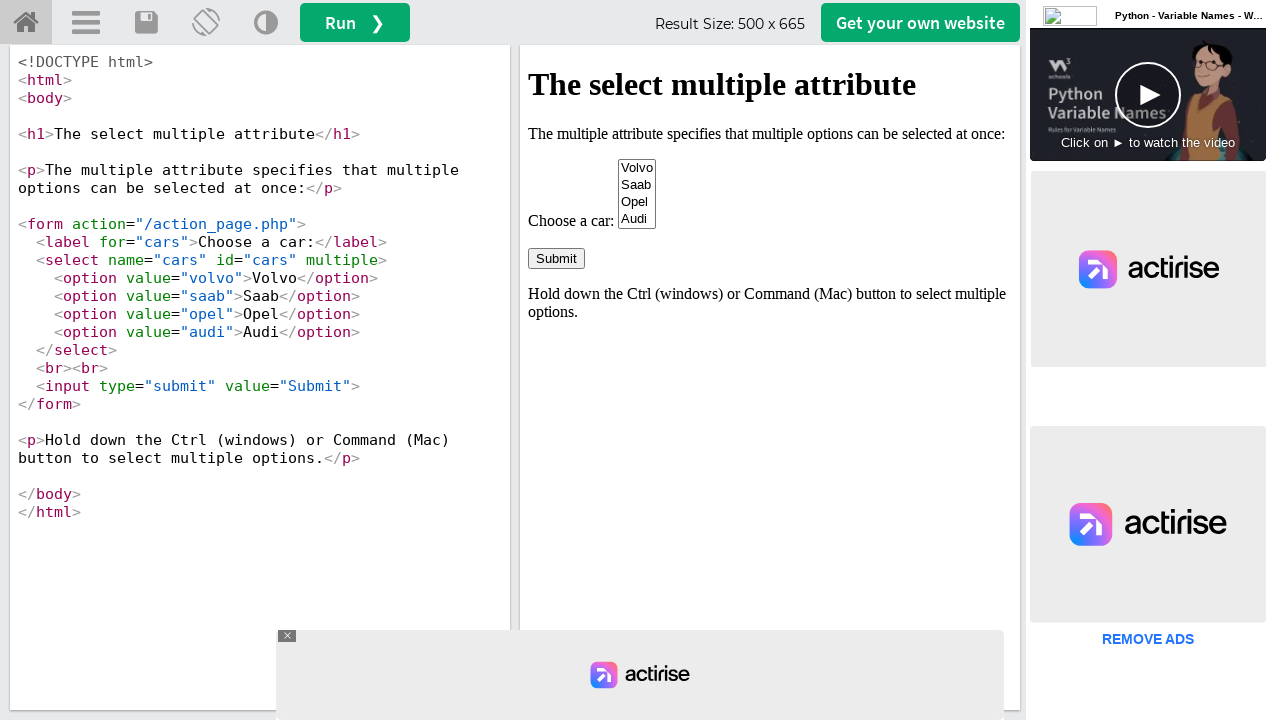

Waited for select element to load in iframe
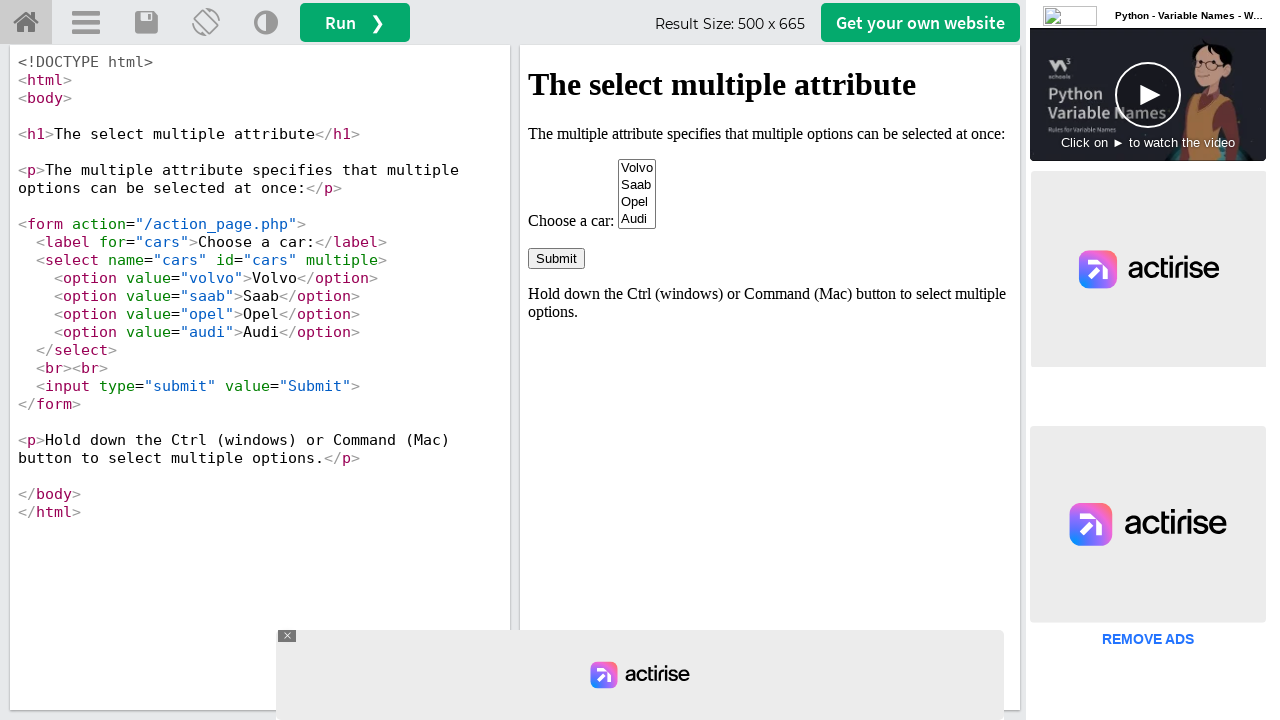

Located iframe with id 'iframeResult'
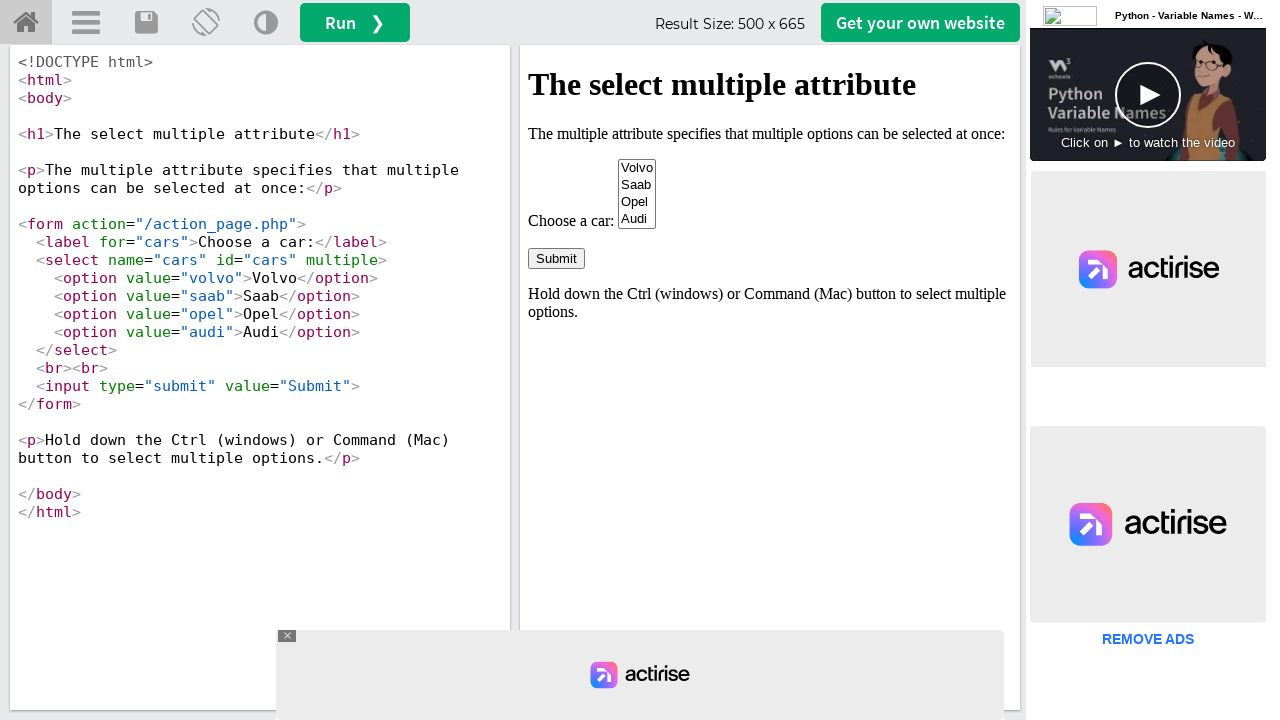

Located select element with id 'cars'
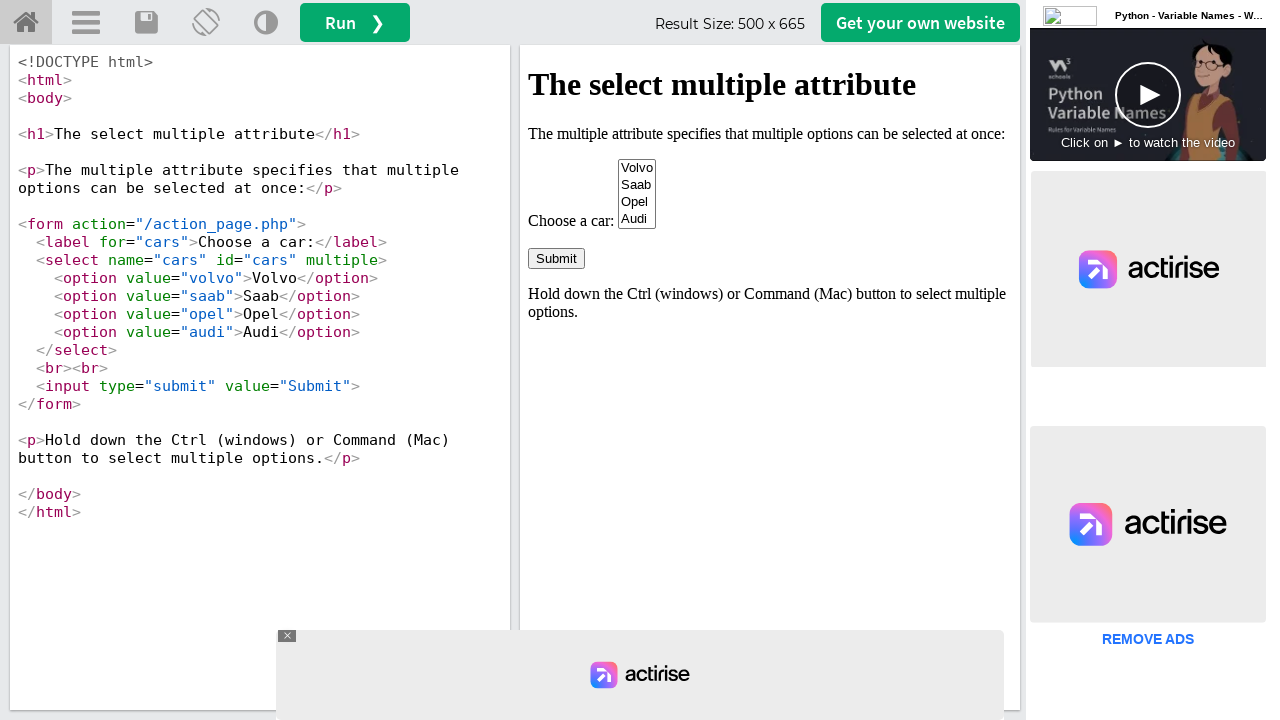

Evaluated multiple attribute: True
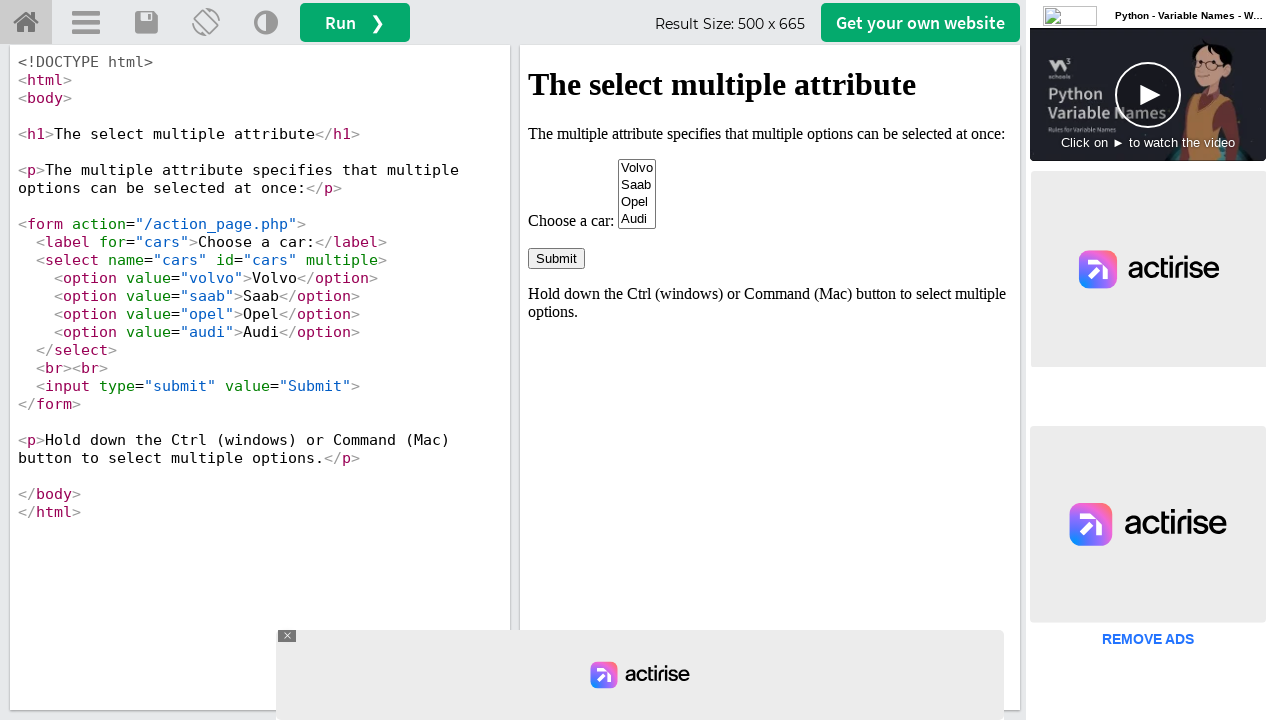

Selected multiple options: Volvo and Audi
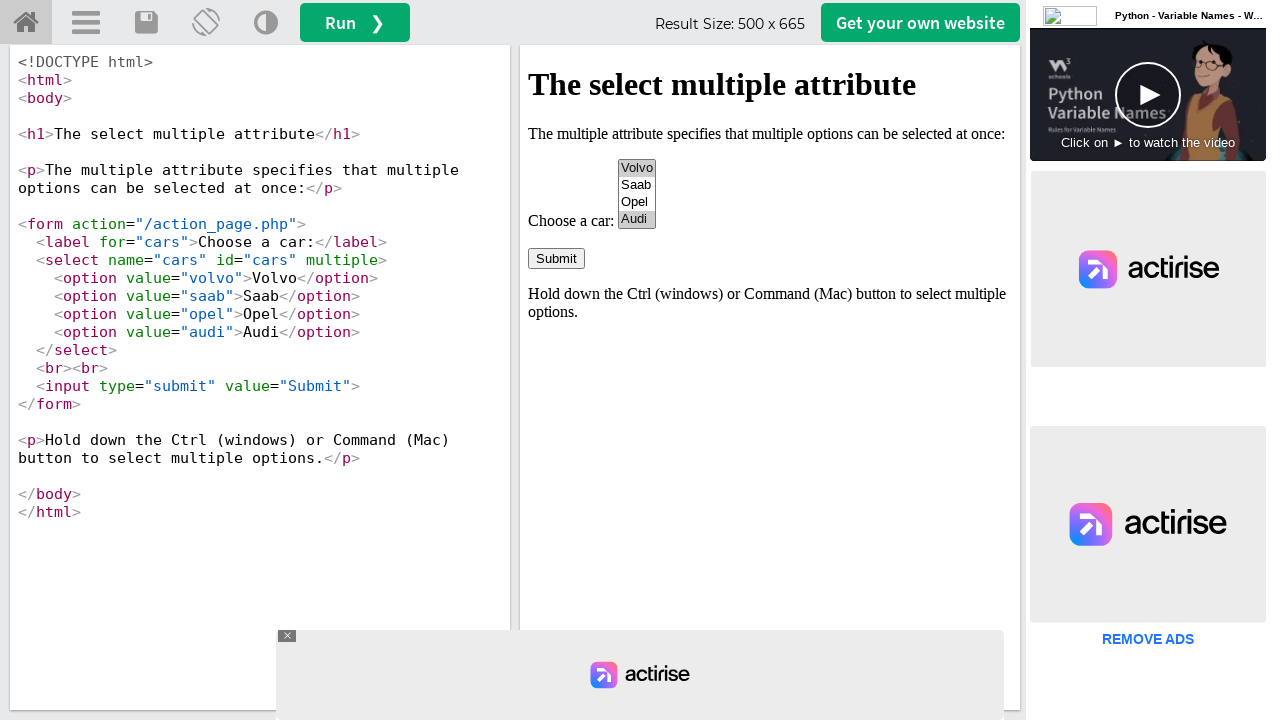

Waited 3 seconds for selection to process
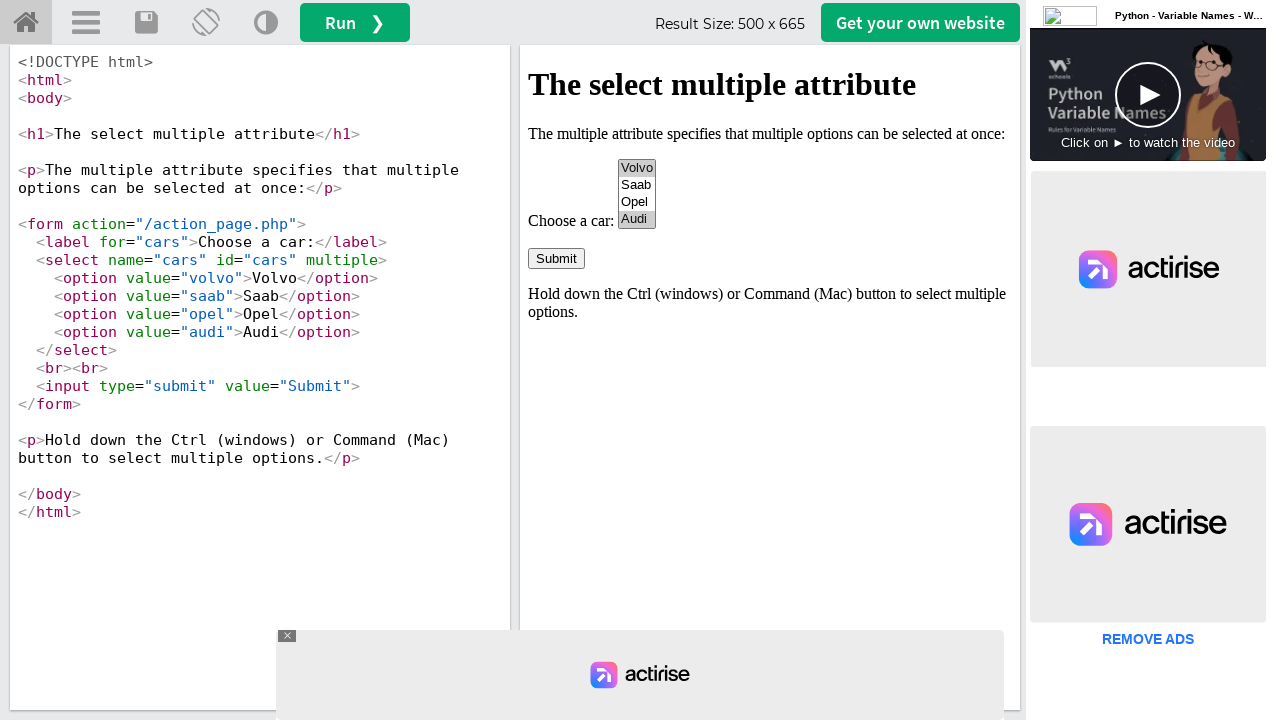

Retrieved first selected option: Volvo
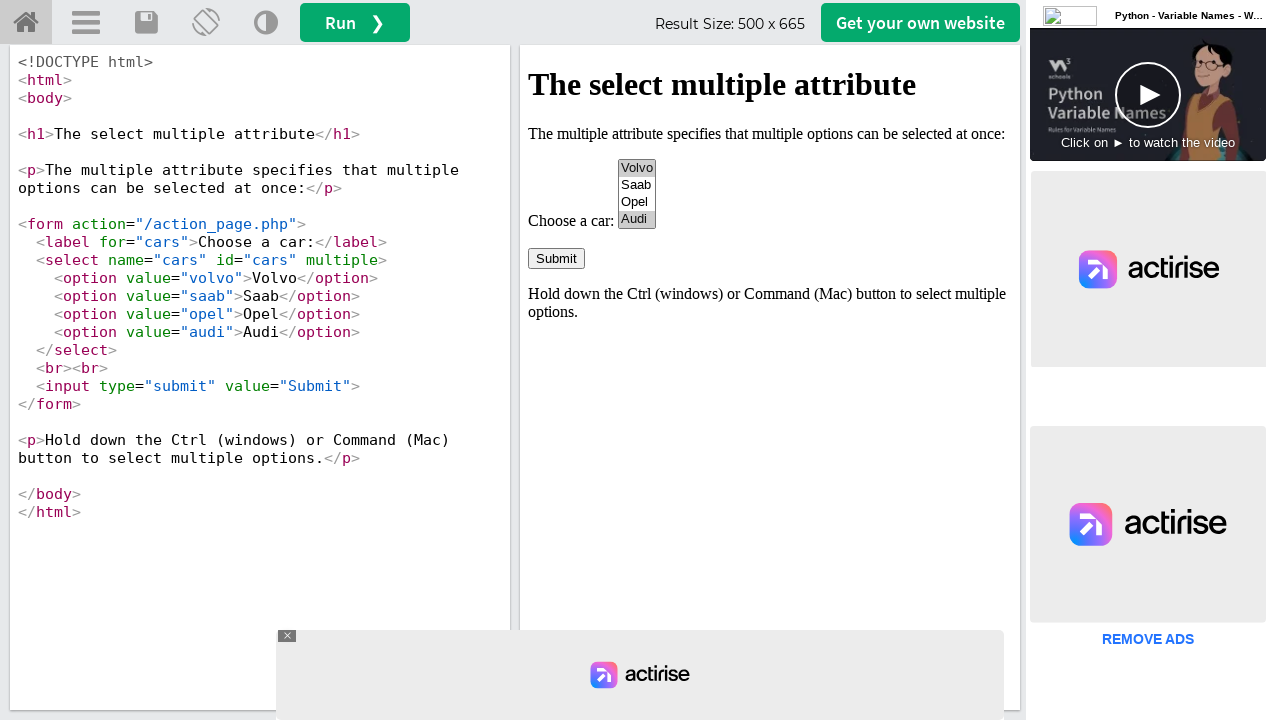

Retrieved all selected options
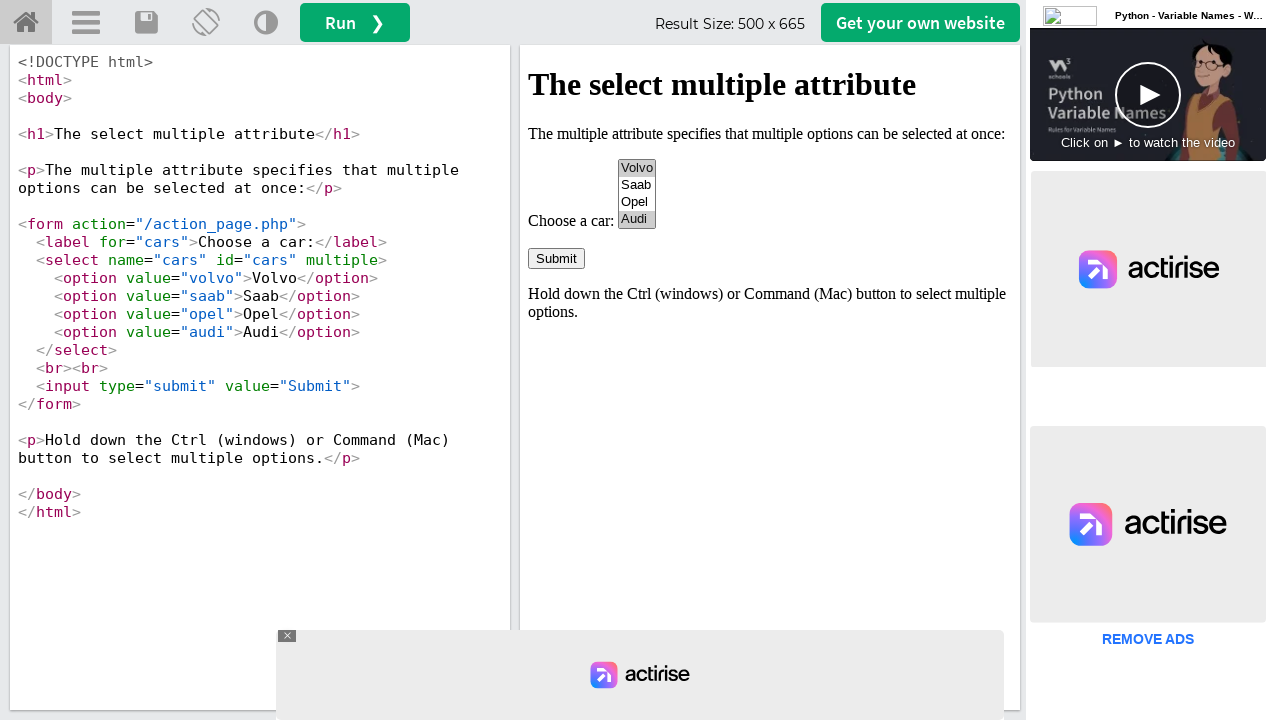

Printed selected option: Volvo
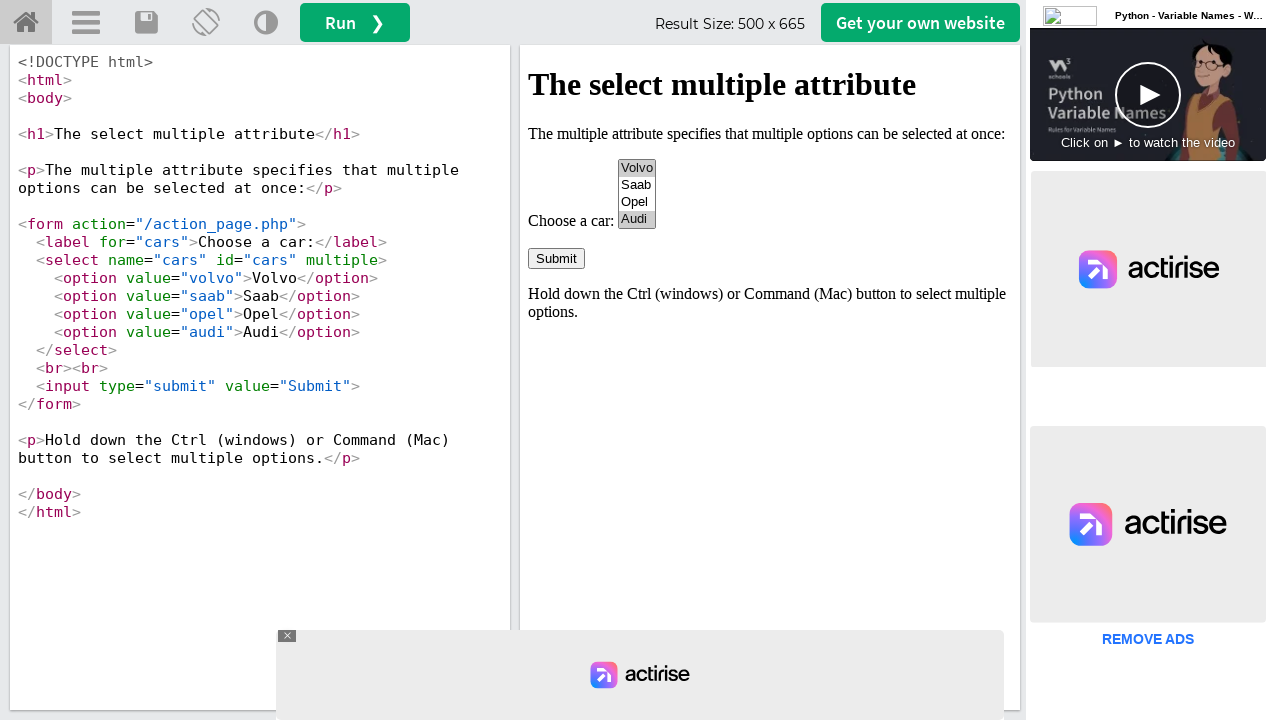

Printed selected option: Audi
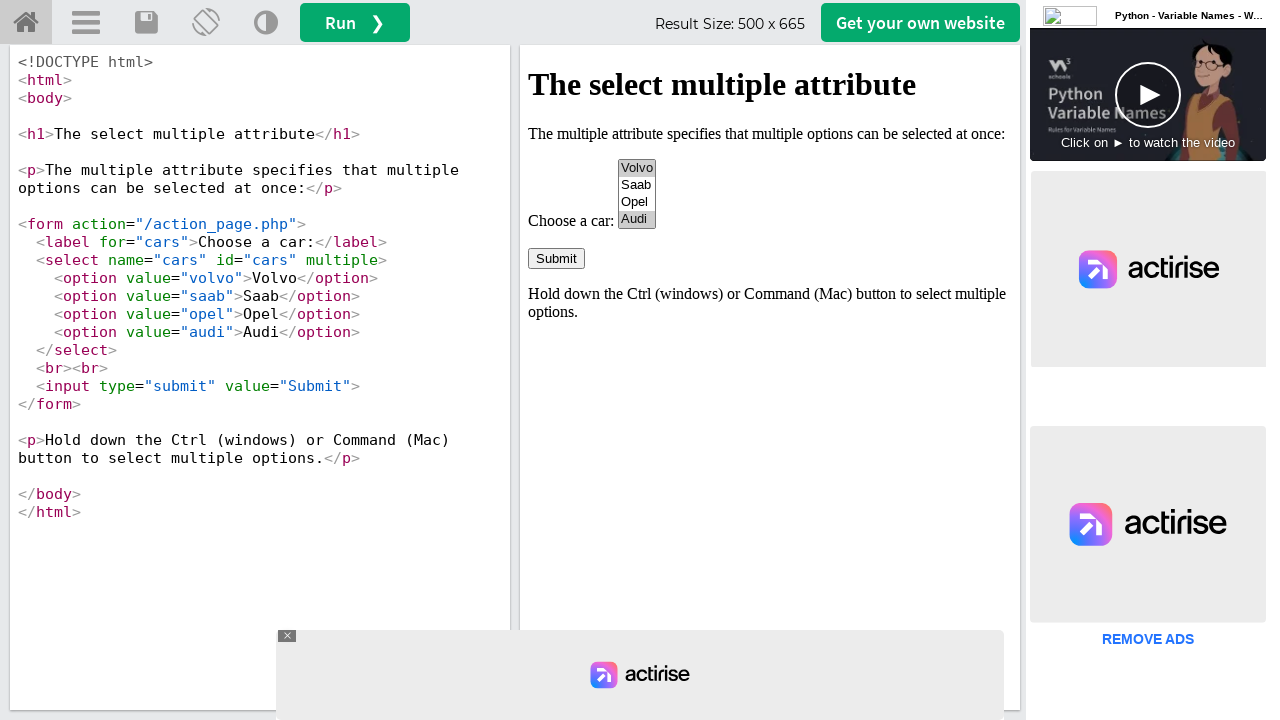

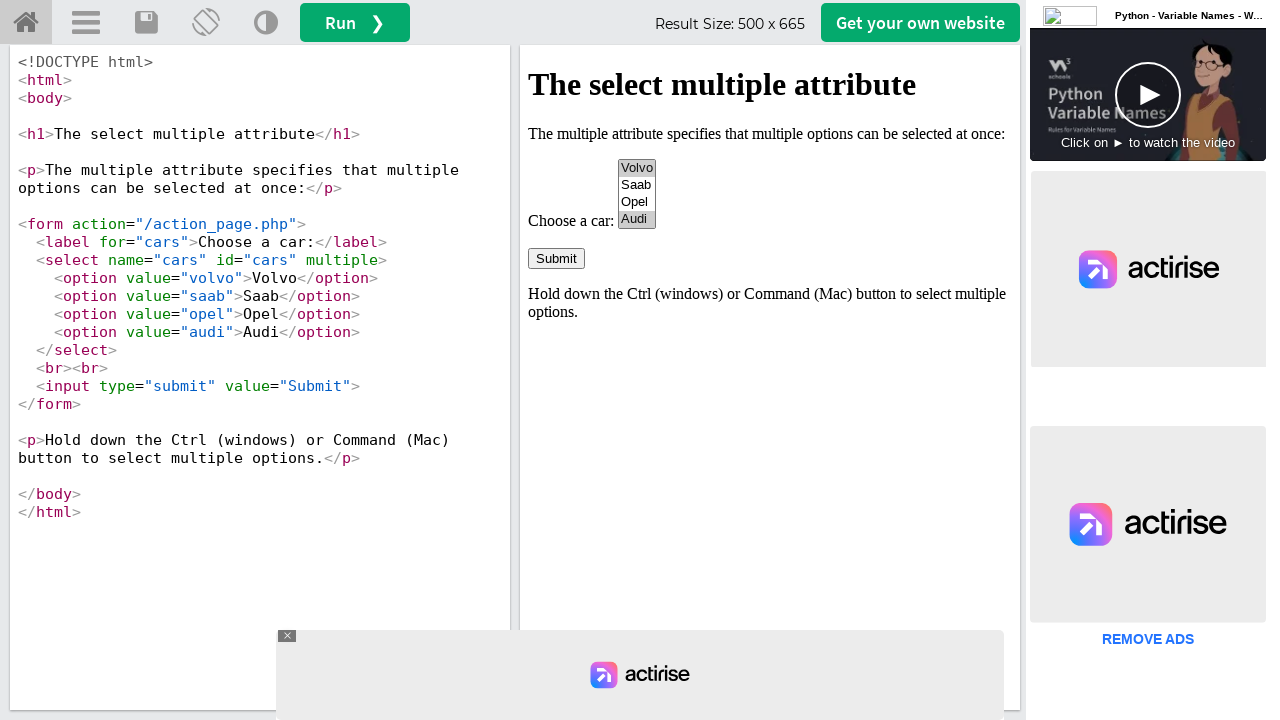